Navigates to a nested frames page and switches between frames to access content in the middle frame

Starting URL: https://the-internet.herokuapp.com/

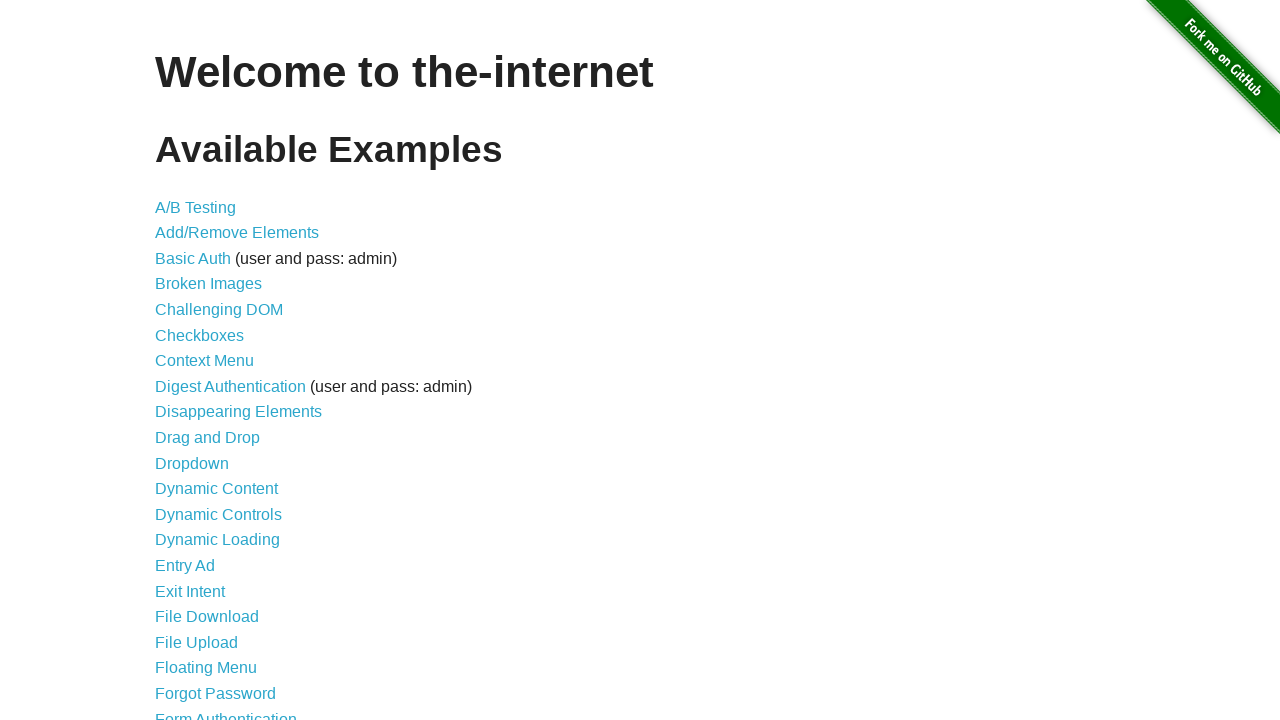

Clicked on nested frames link at (210, 395) on a[href='/nested_frames']
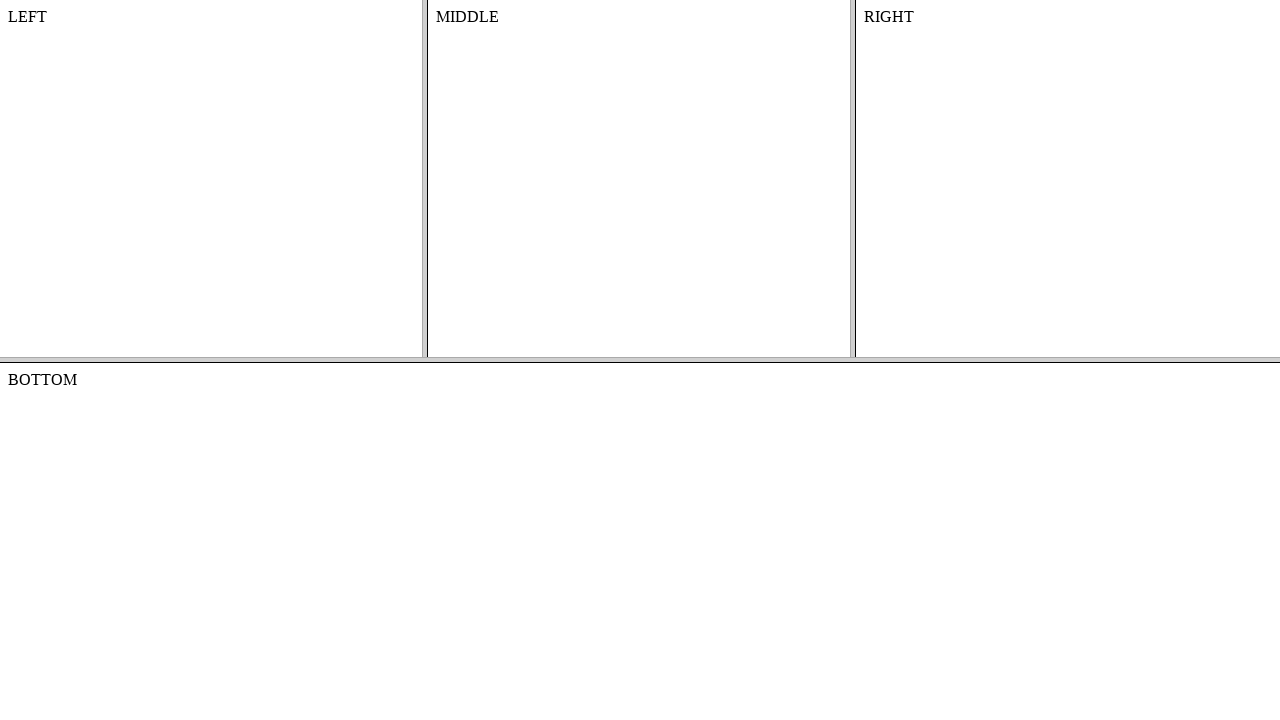

Located top frame with name 'frame-top'
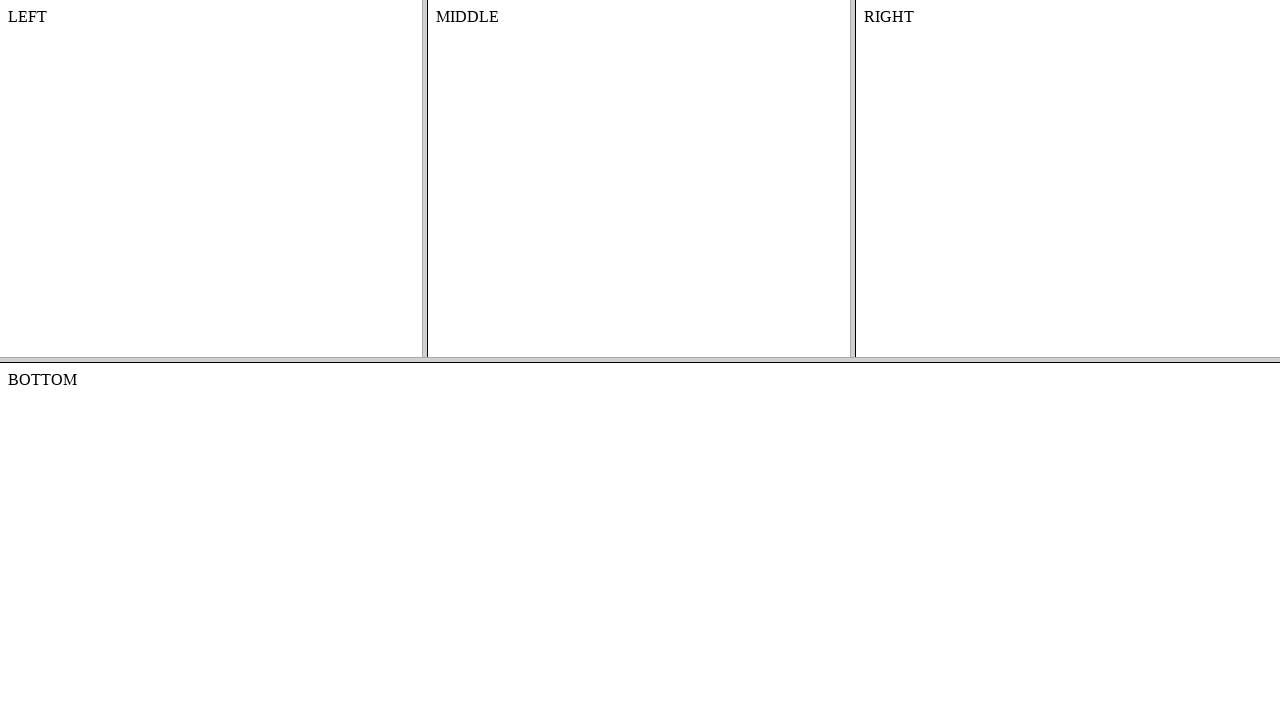

Located middle frame within top frame
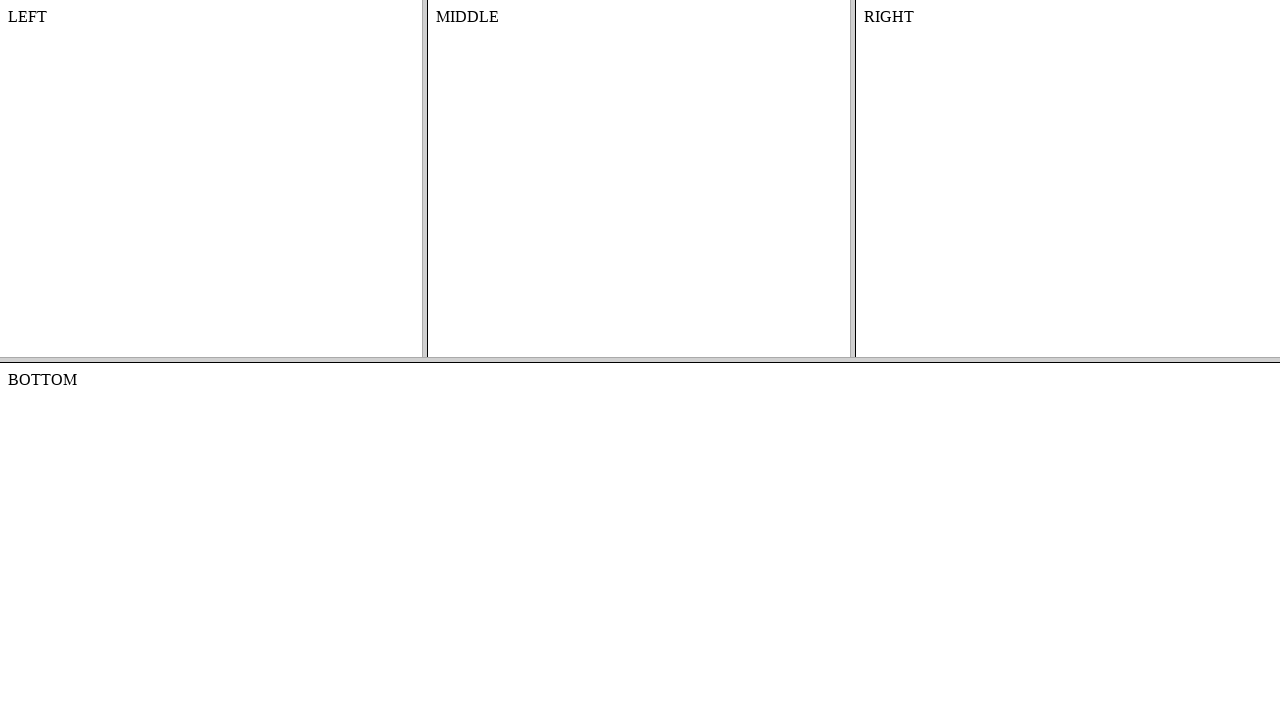

Retrieved text from middle frame: 'MIDDLE'
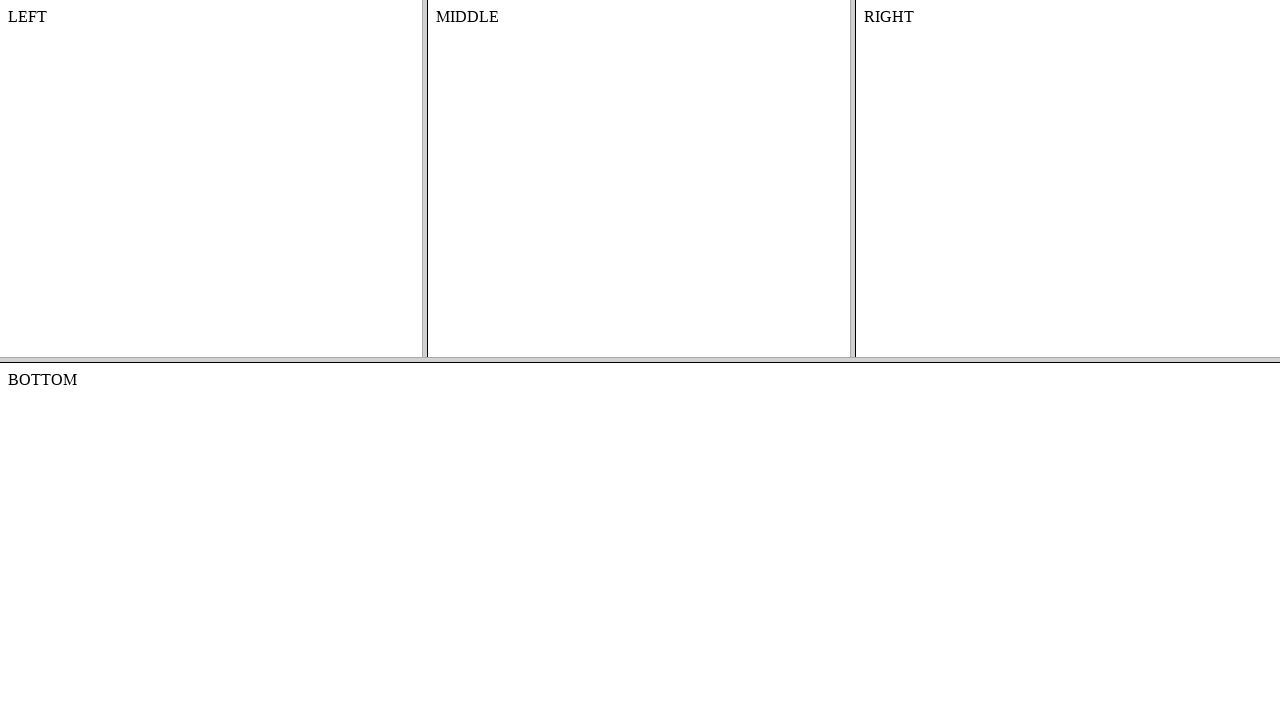

Printed frame text: MIDDLE
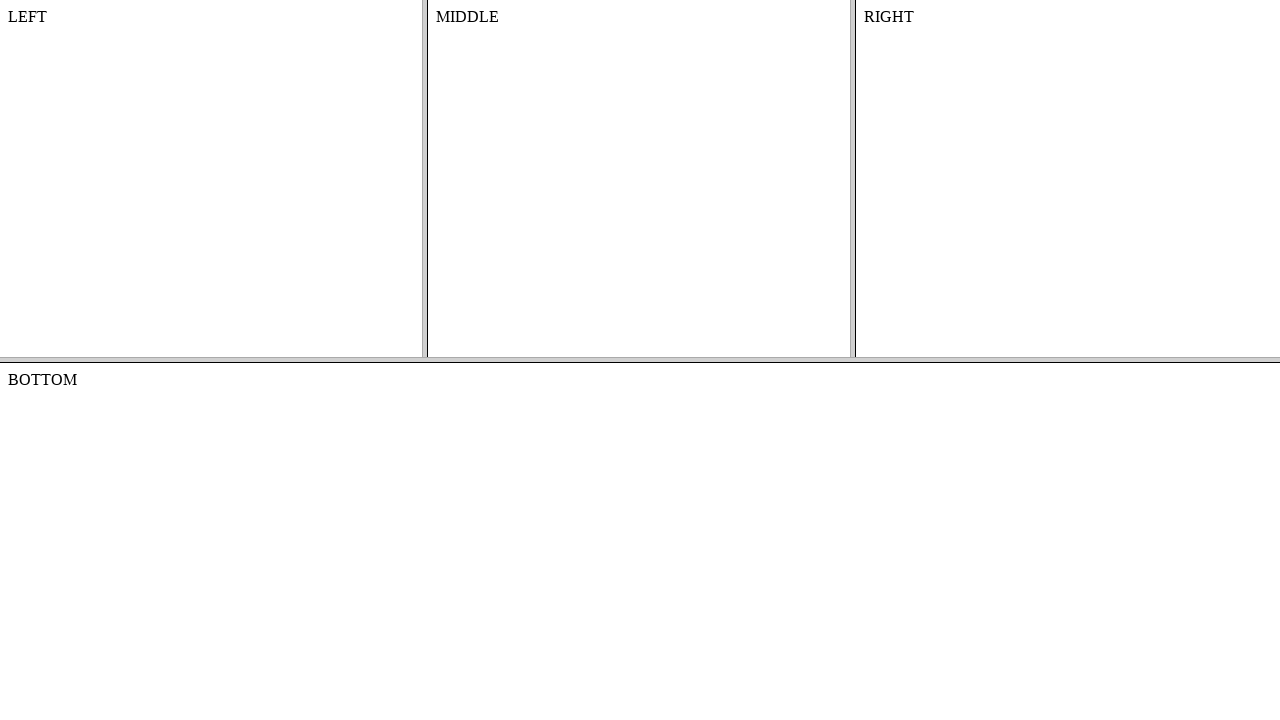

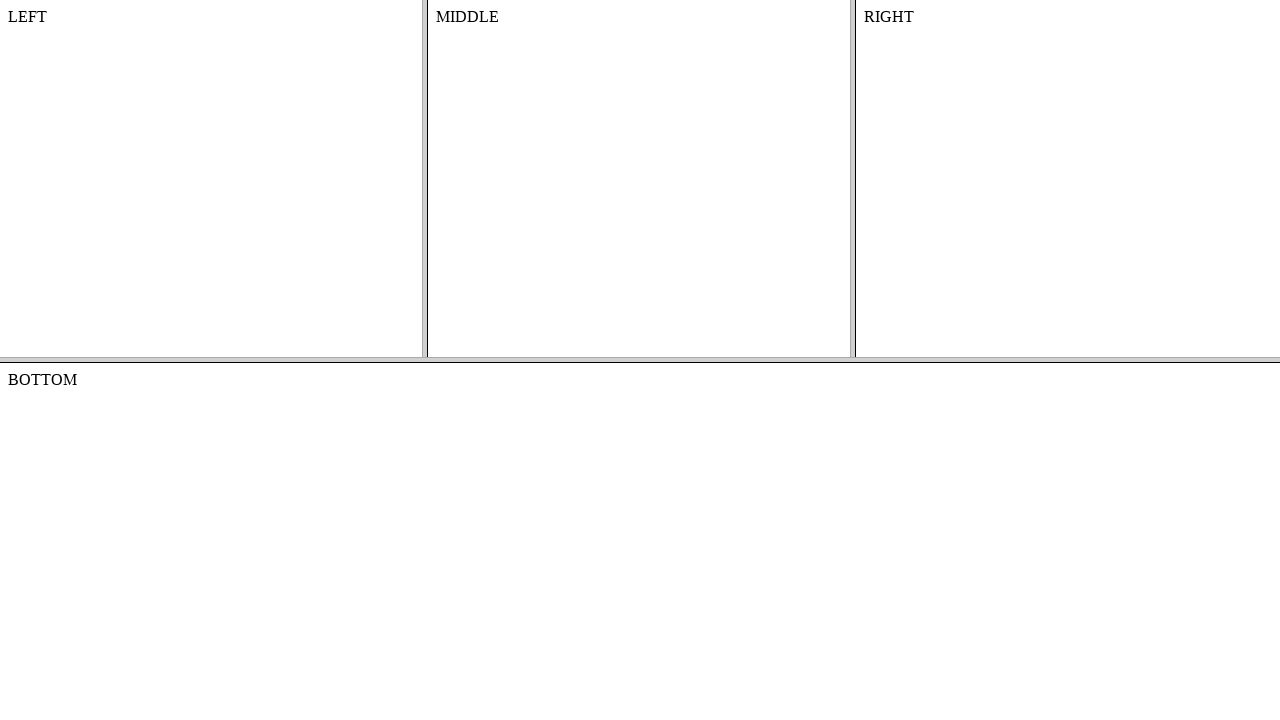